Tests date picker functionality by clicking on the date input and selecting a specific day

Starting URL: https://demoqa.com/date-picker

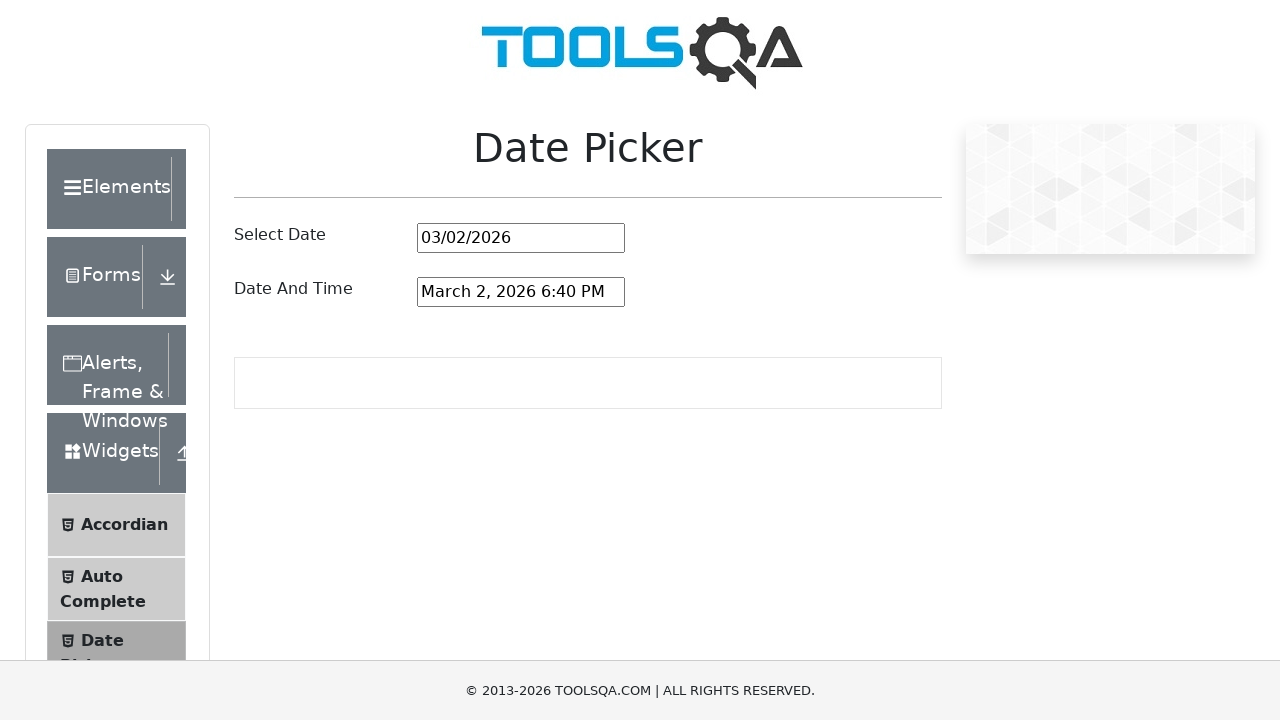

Clicked date picker input to open calendar at (521, 238) on #datePickerMonthYearInput
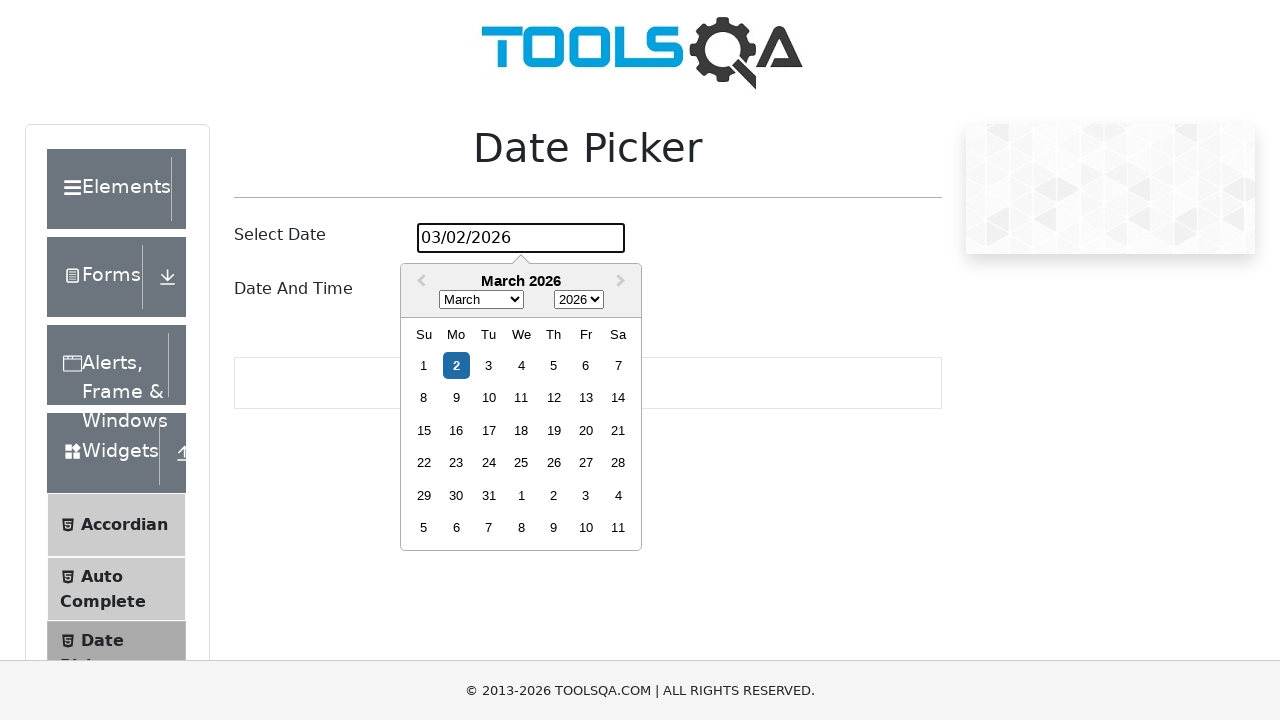

Selected the 15th day from the date picker calendar at (424, 430) on .react-datepicker__day--015 >> nth=0
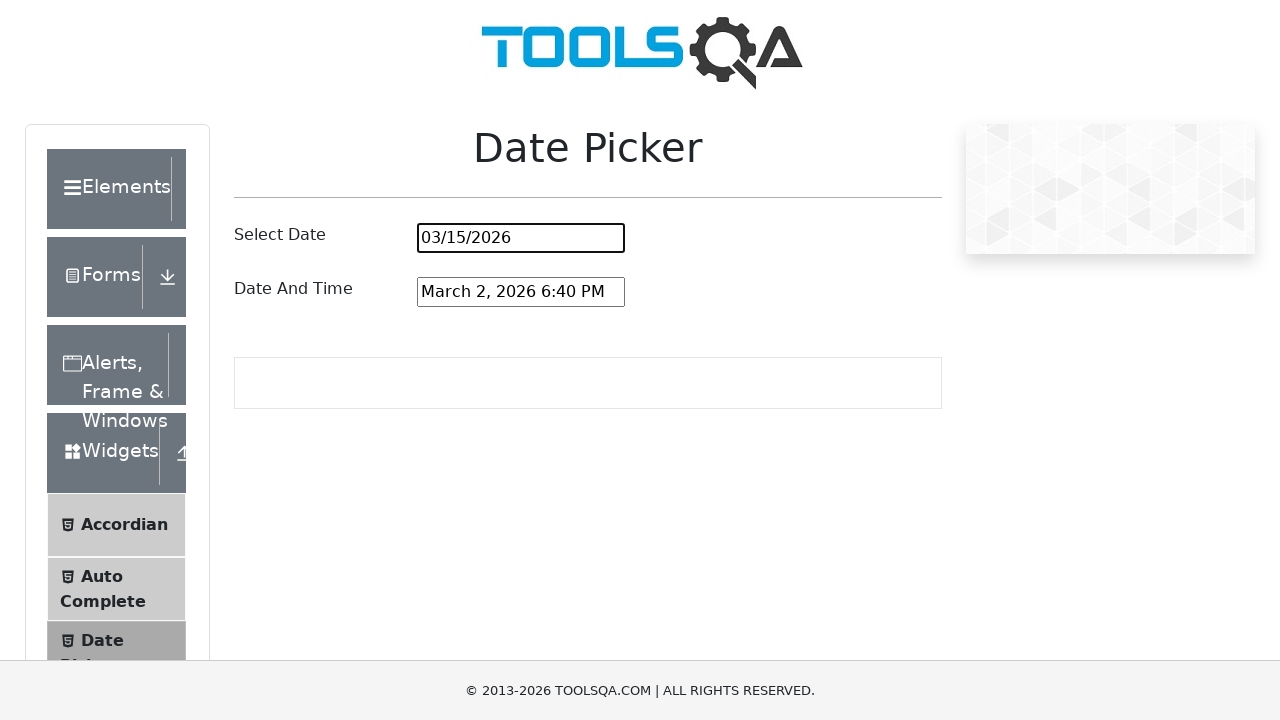

Retrieved the selected date value from input field
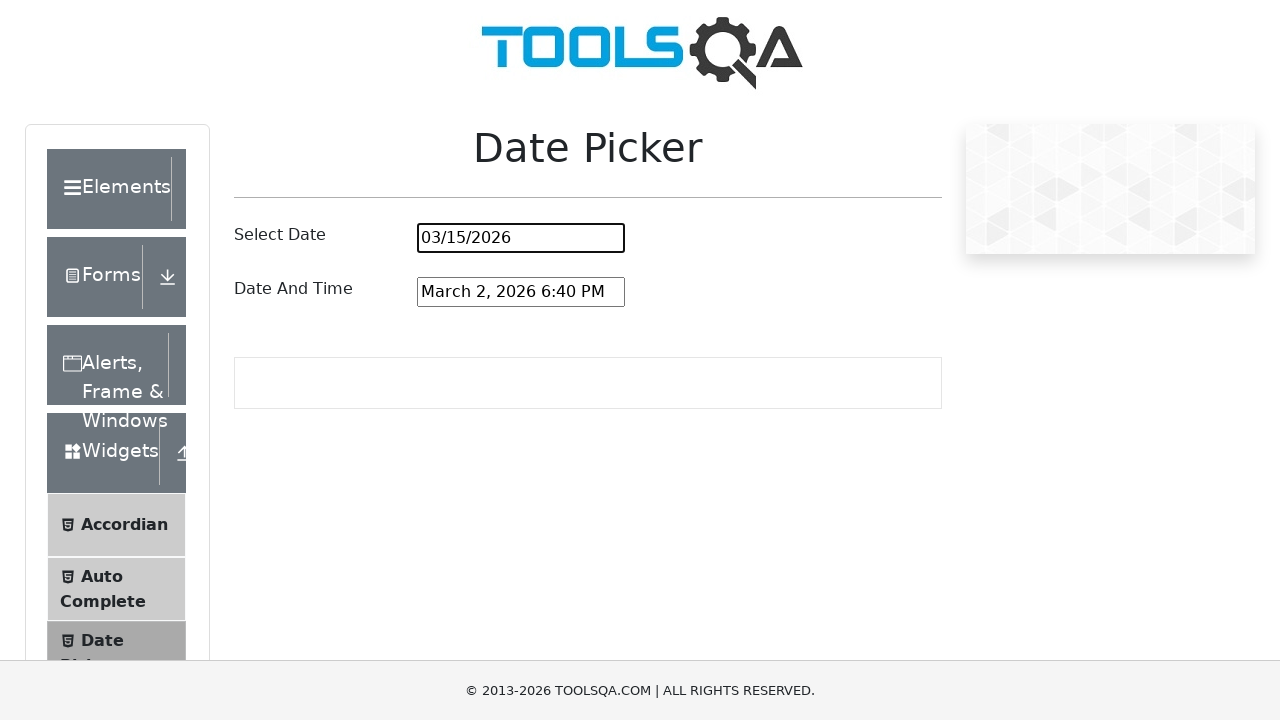

Verified that the selected date contains '15'
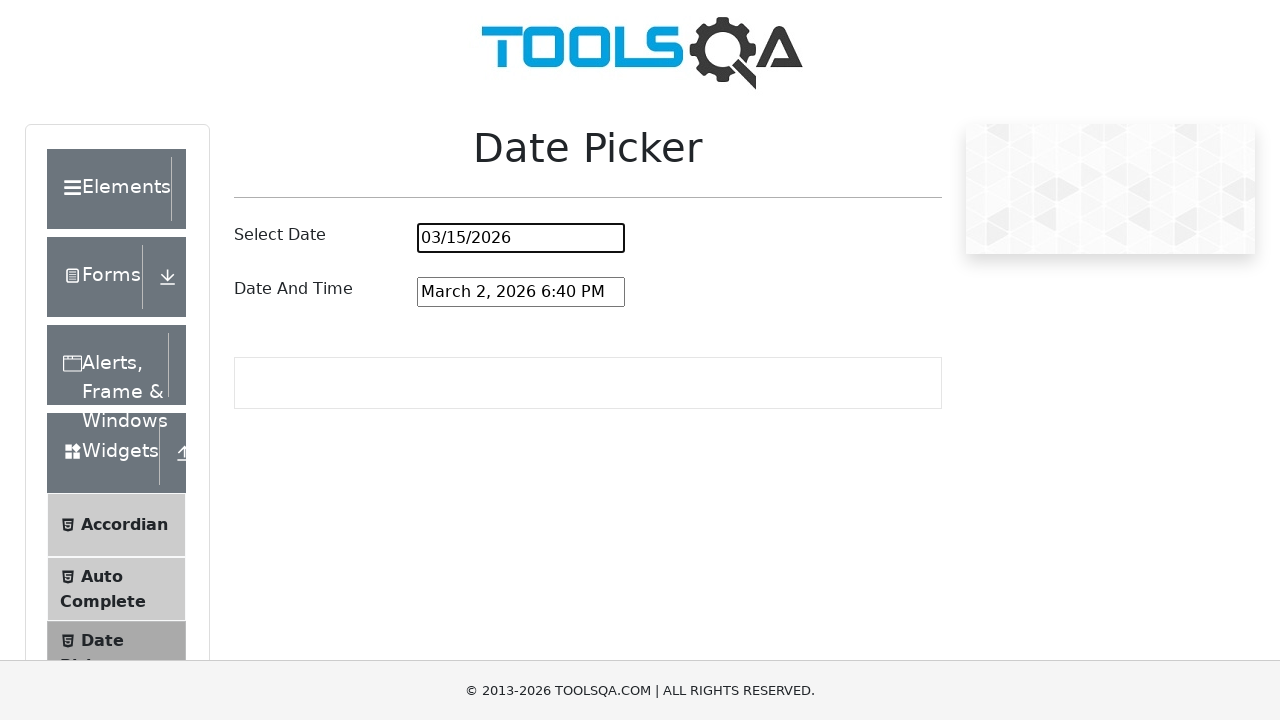

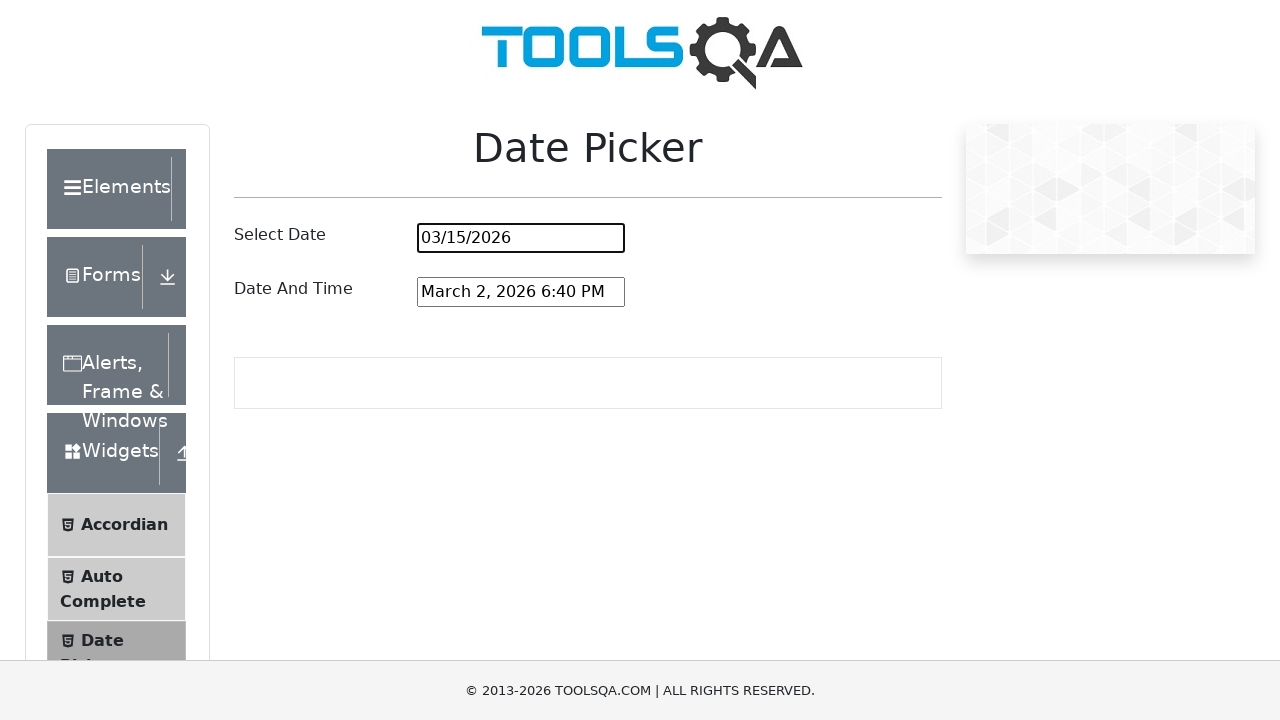